Tests the greeting functionality using page factory pattern by entering a name and verifying the output binding

Starting URL: http://www.angularjs.org

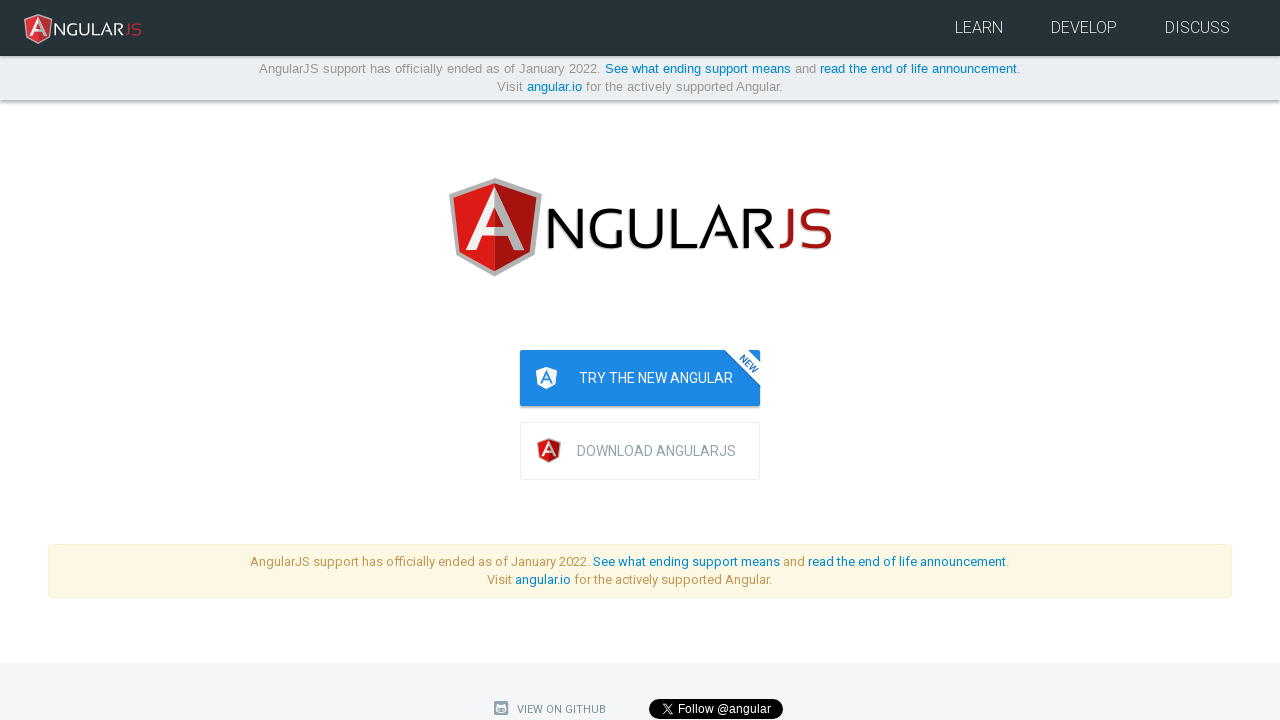

Filled name input field with 'Julie' on input[ng-model='yourName']
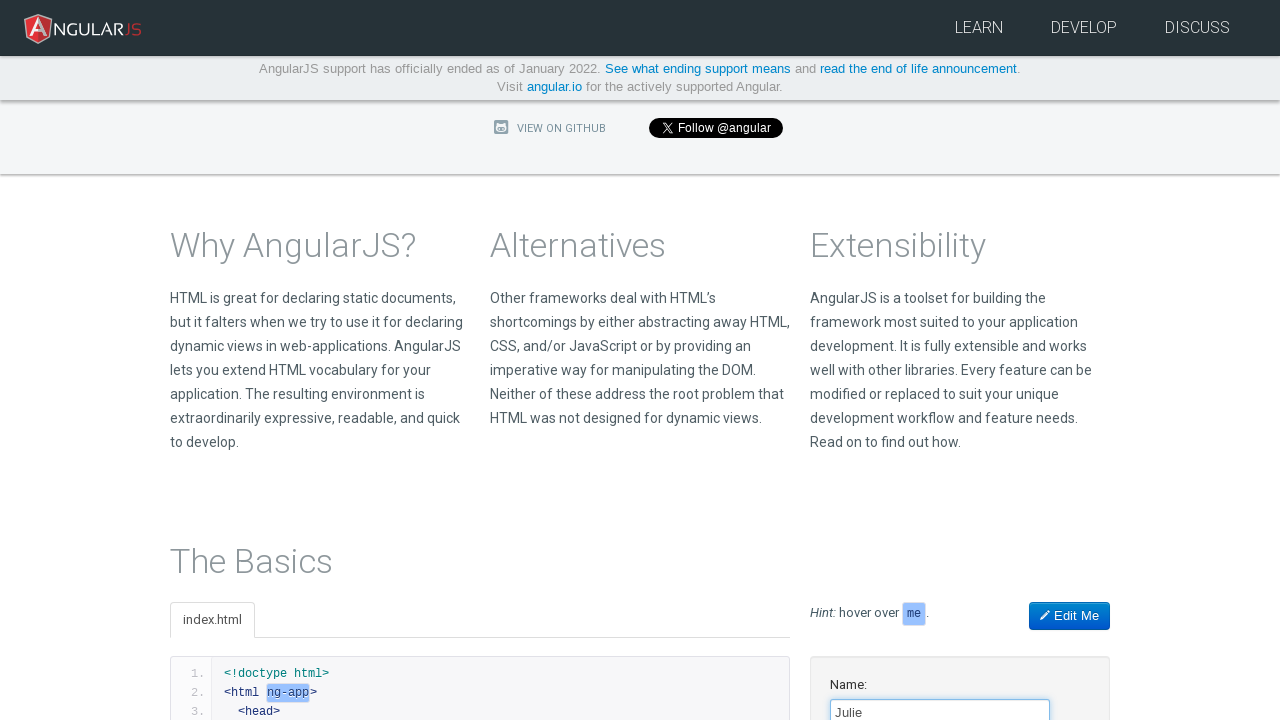

Verified greeting output 'Hello Julie!' is displayed
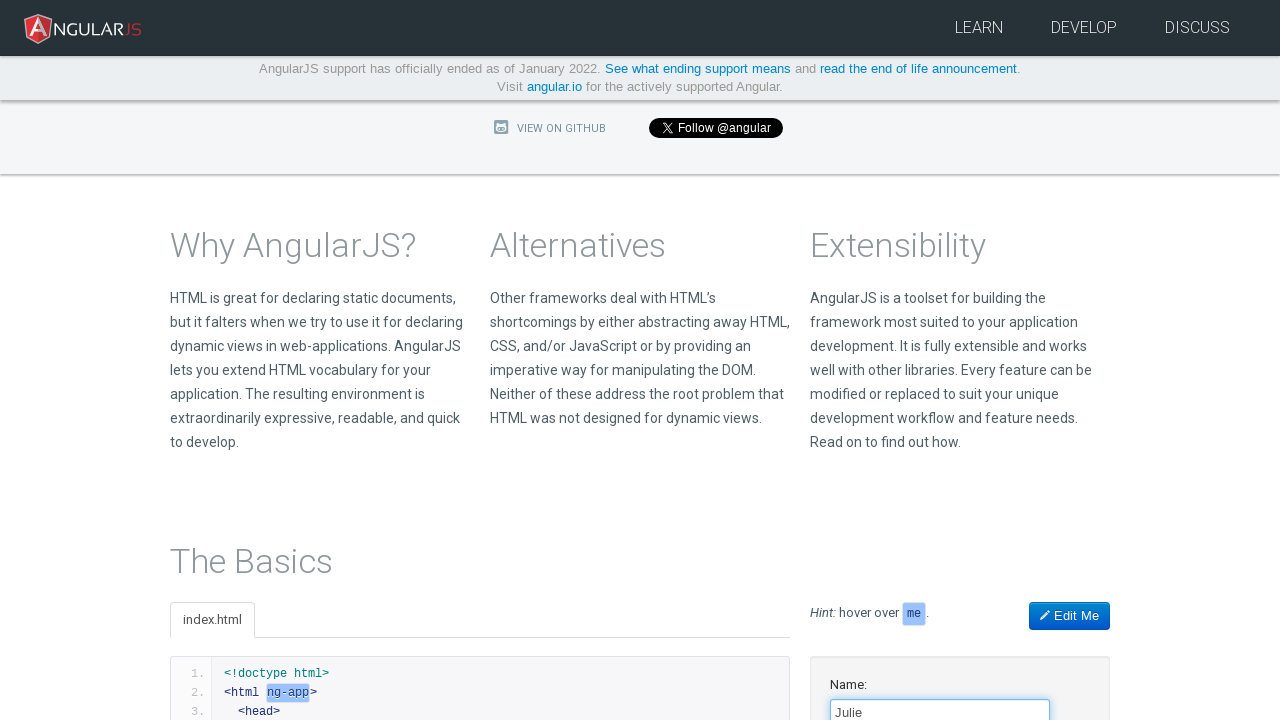

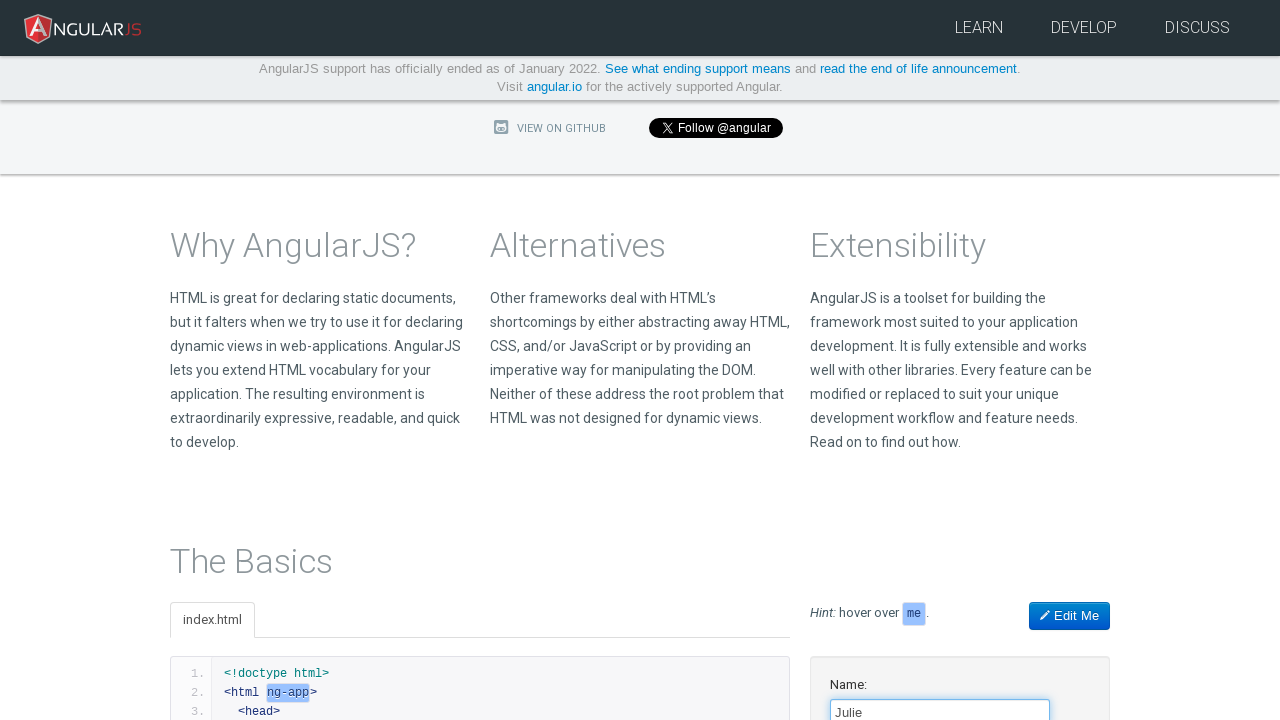